Checks the main МГ website by verifying the visibility of the heading "Описание проекта"

Starting URL: https://moigektar.ru/

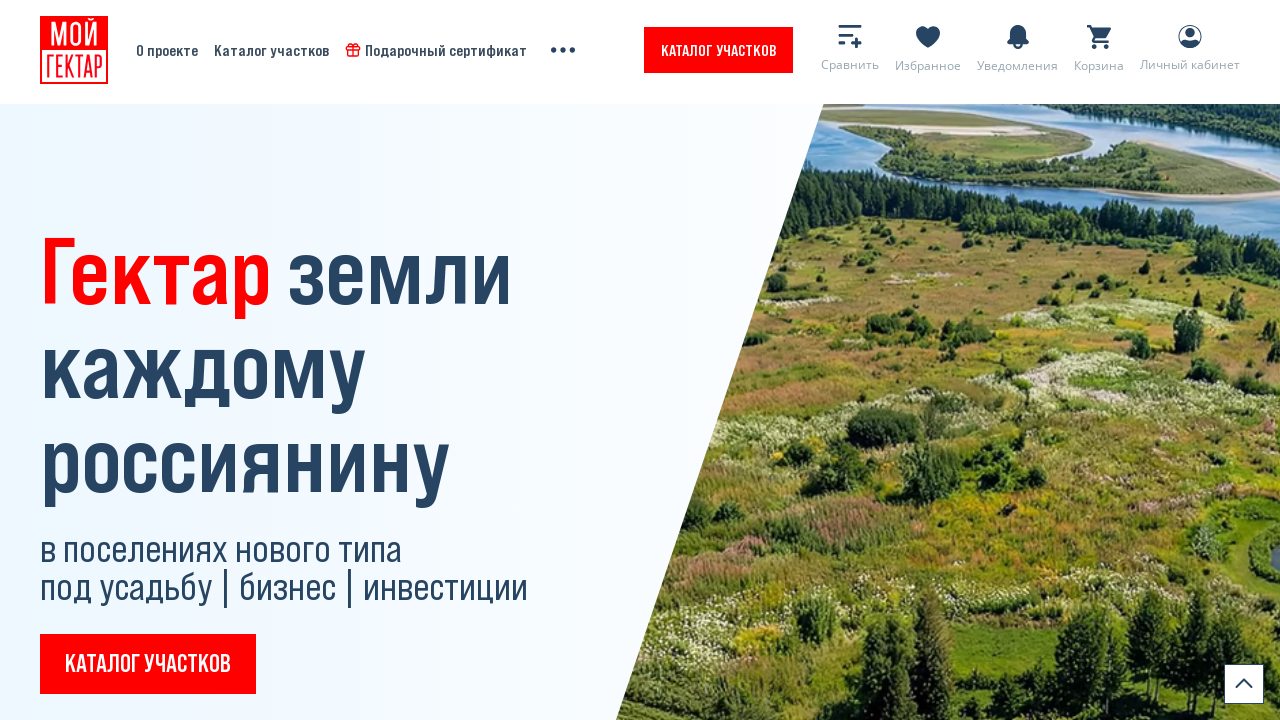

Waited for 'Описание проекта' heading to be visible on МГ main website
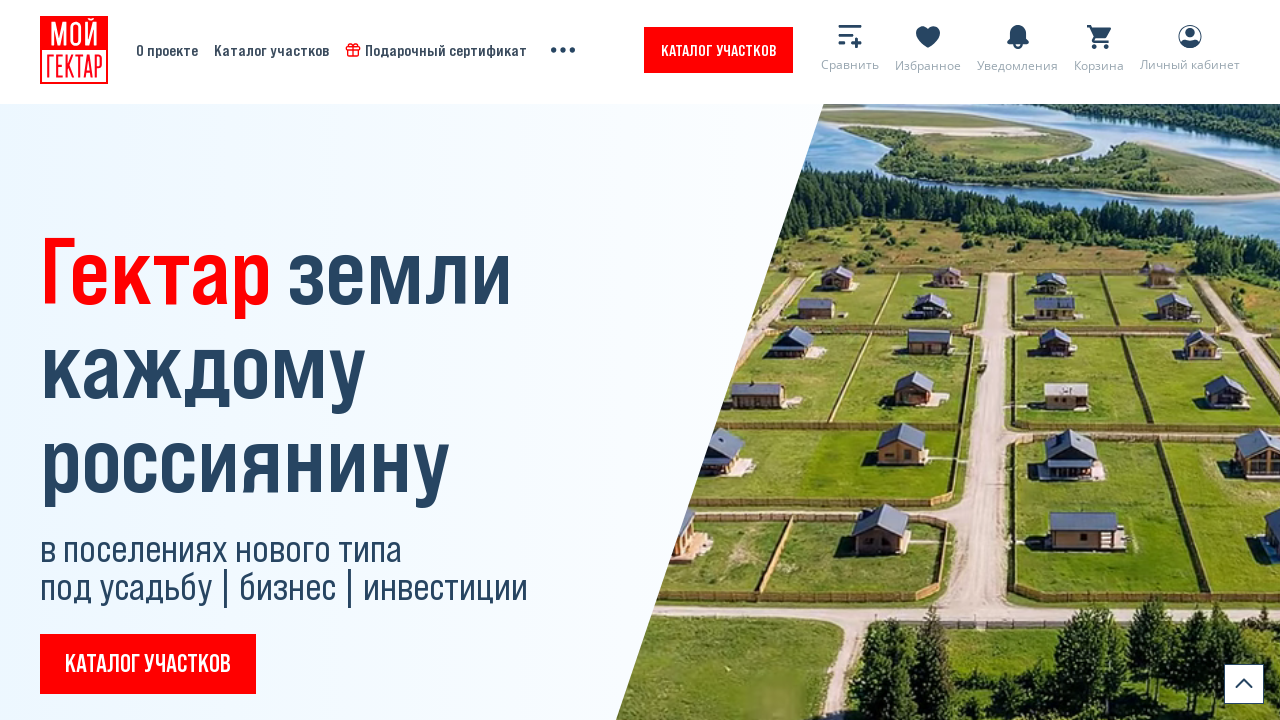

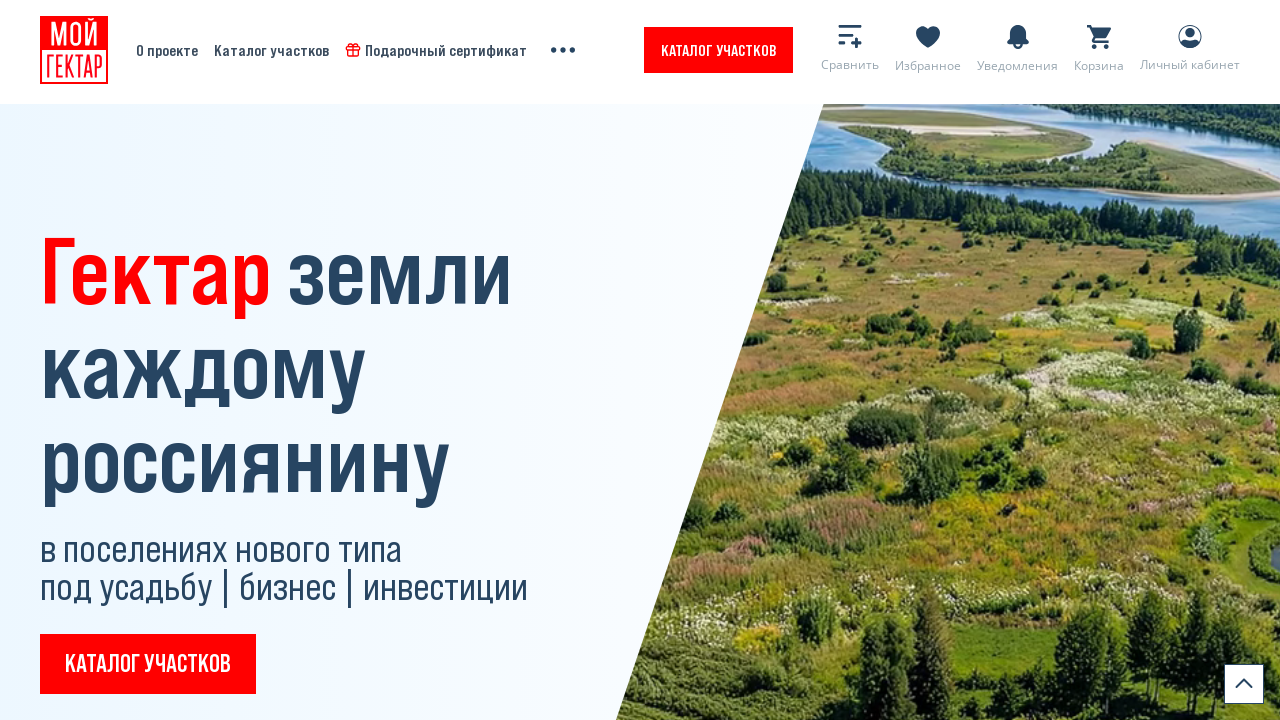